Tests checkbox interactions by clicking multiple checkboxes on the page

Starting URL: https://rahulshettyacademy.com/AutomationPractice/

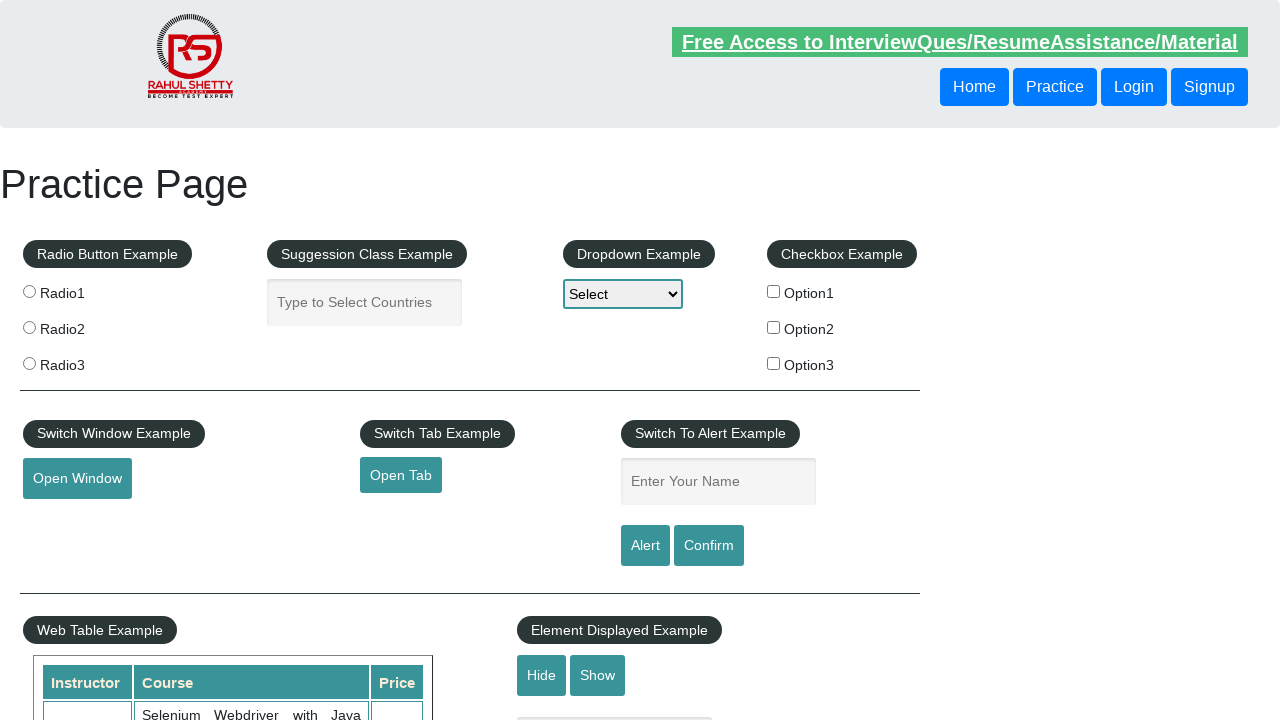

Clicked first checkbox (checkBoxOption1) at (774, 291) on input[name='checkBoxOption1']
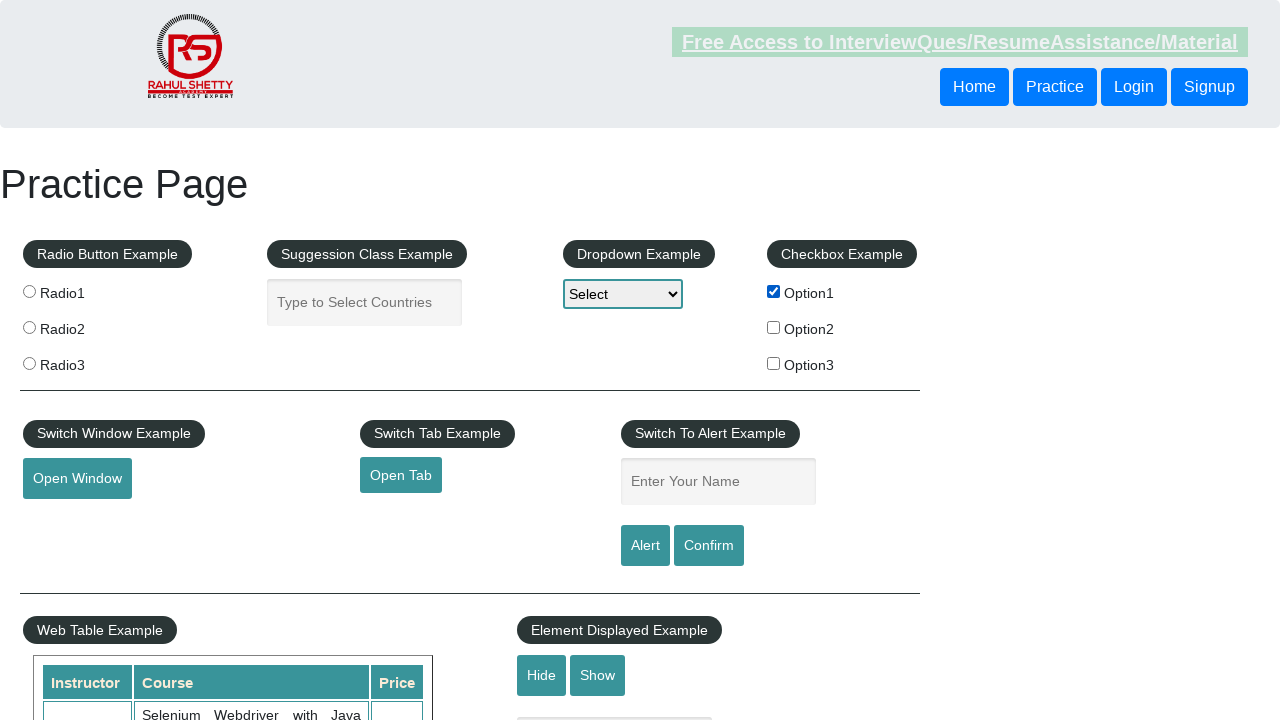

Located all checkboxes on the page
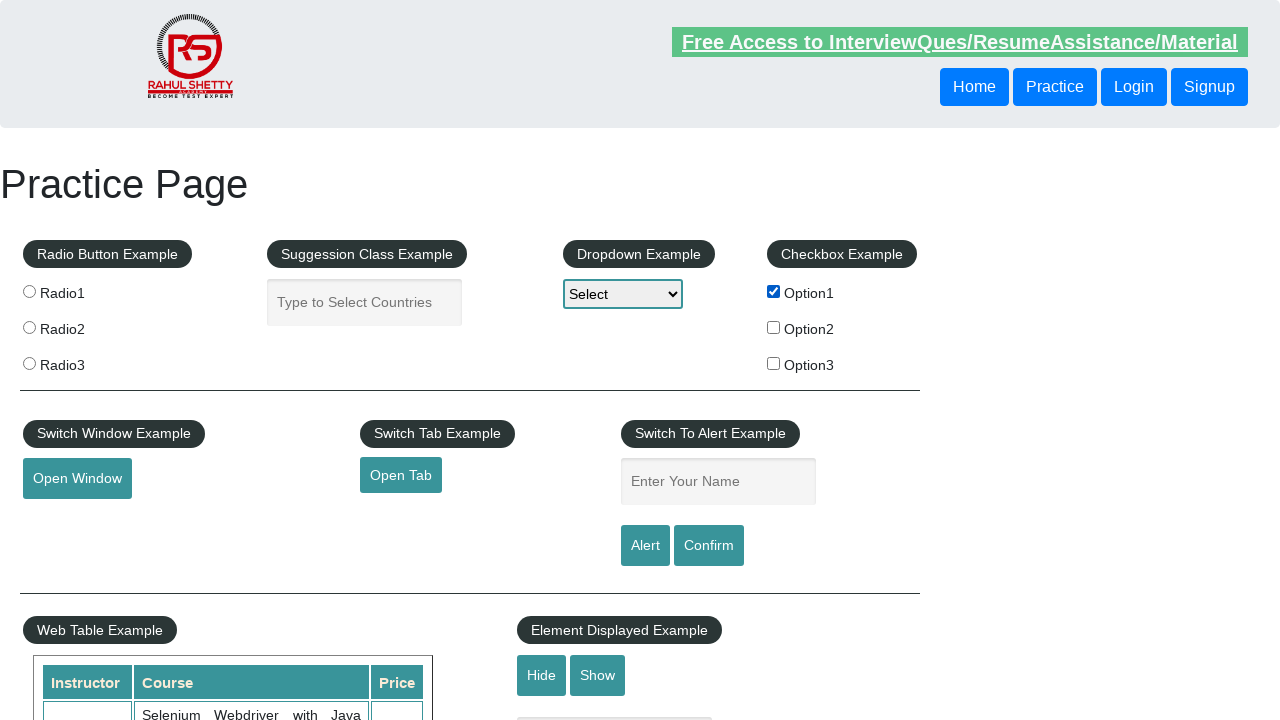

Clicked the third checkbox from the list at (774, 363) on input[type='checkbox'] >> nth=2
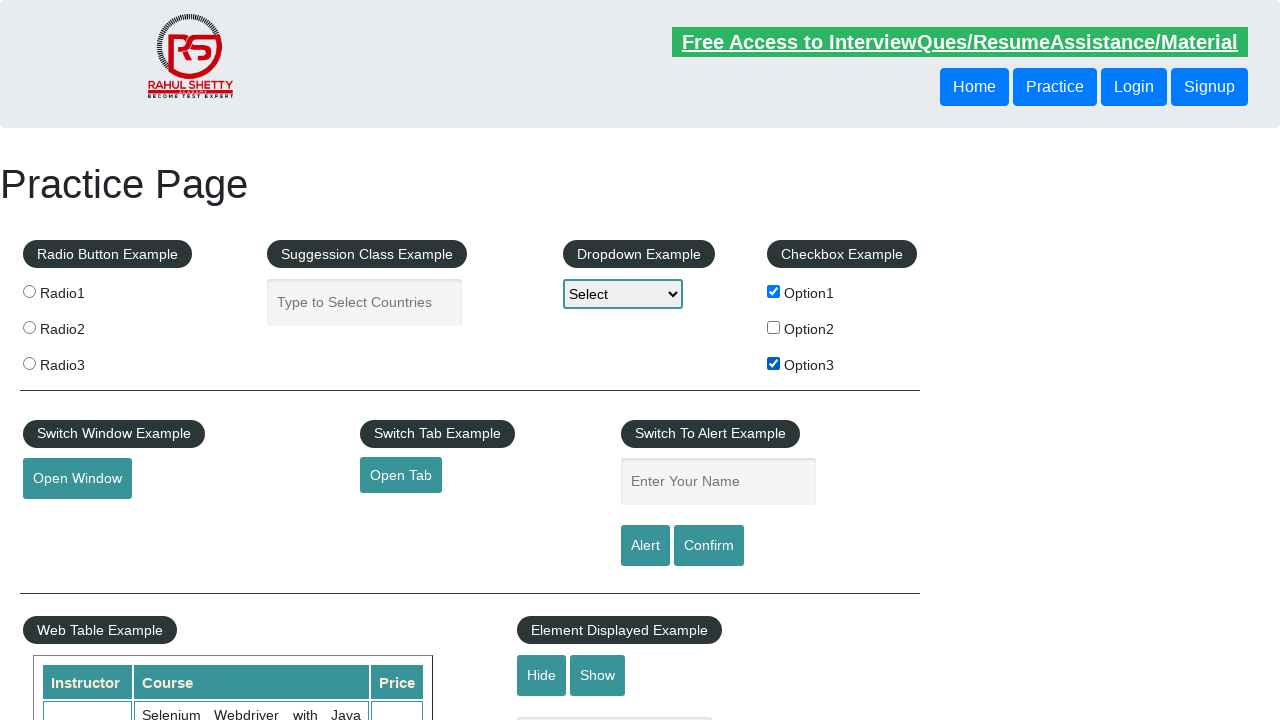

Clicked checkbox with value 'option2' at (774, 327) on input[type='checkbox'][value='option2']
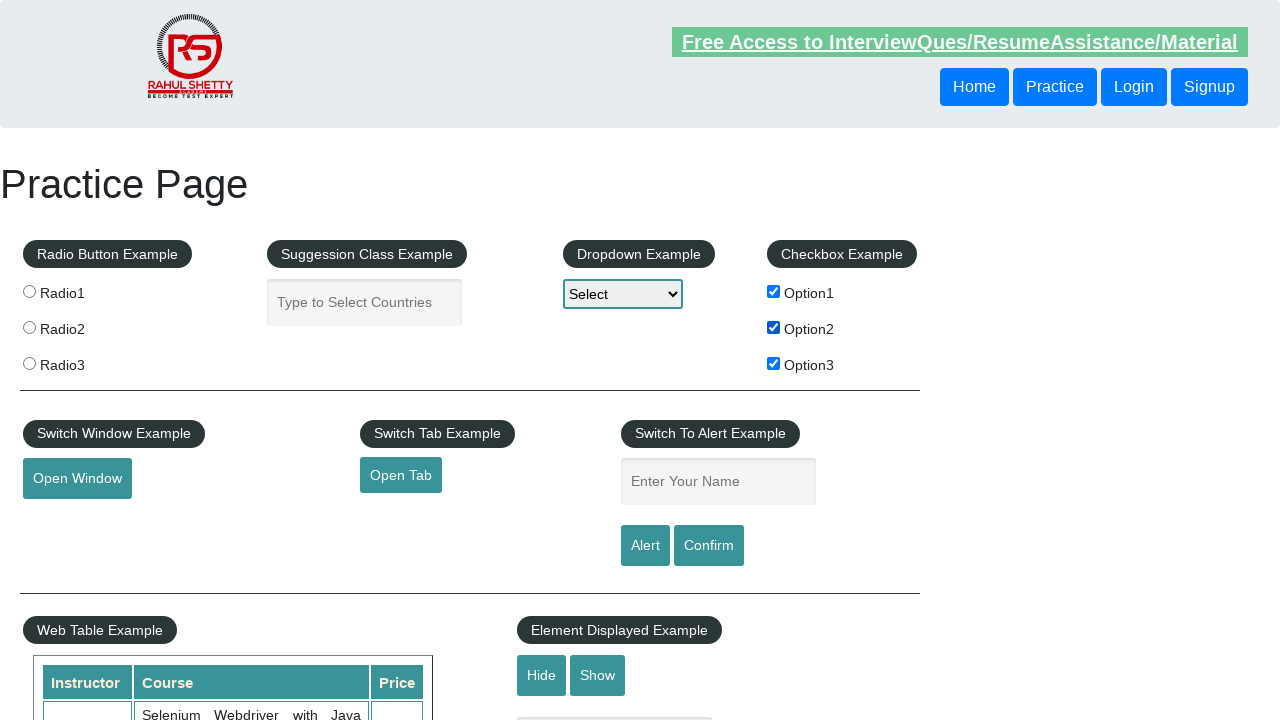

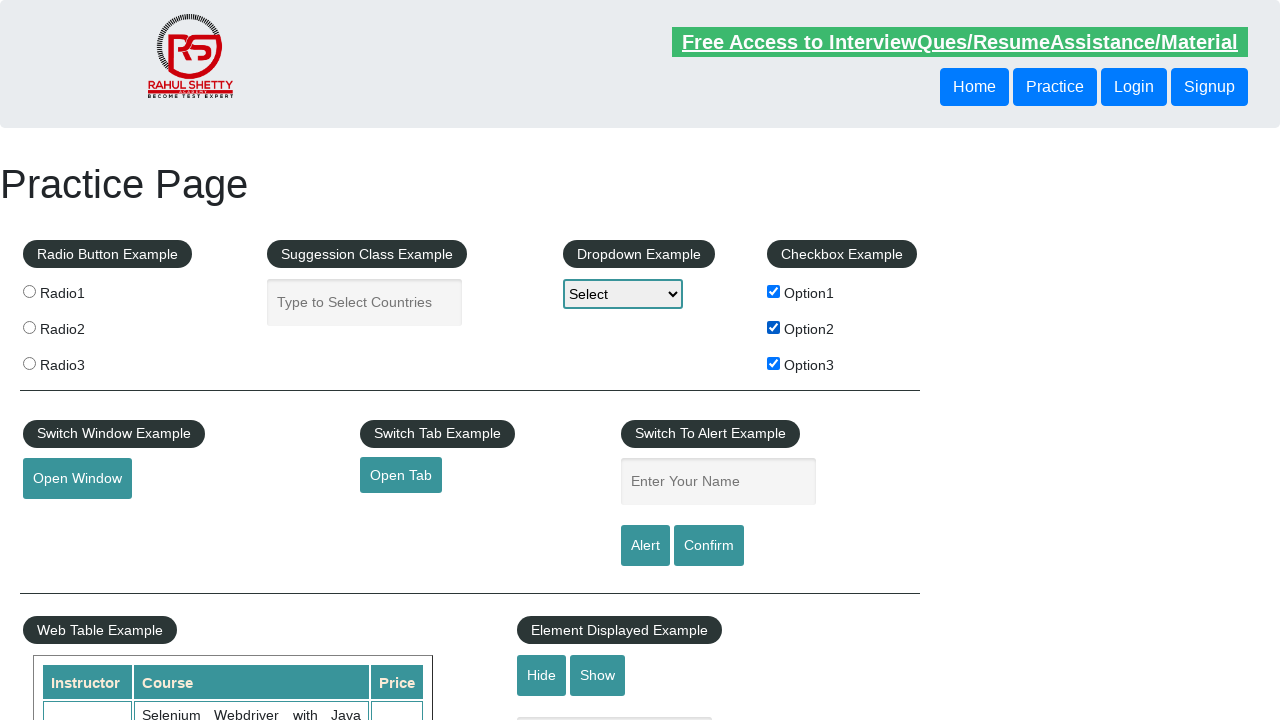